Tests keyboard input events by pressing the 'S' key and then performing Ctrl+A and Ctrl+C keyboard shortcuts on an input events demo page

Starting URL: https://www.training-support.net/selenium/input-events

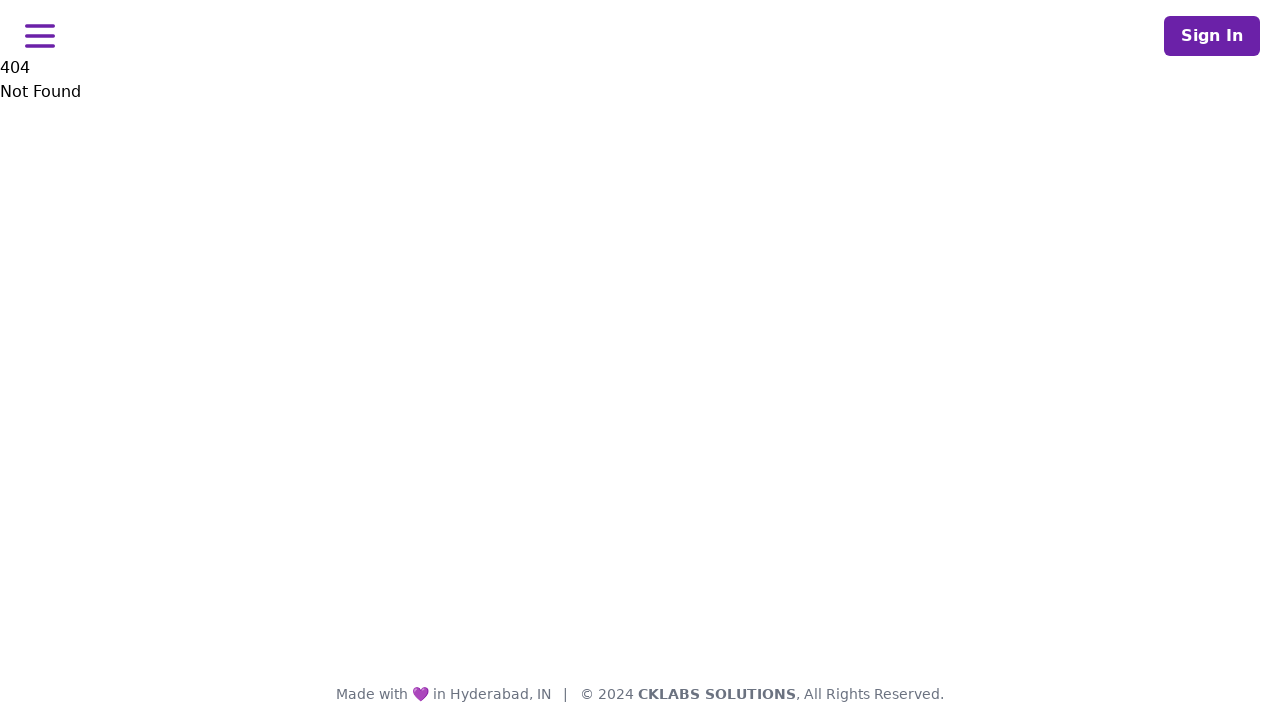

Navigated to input events demo page
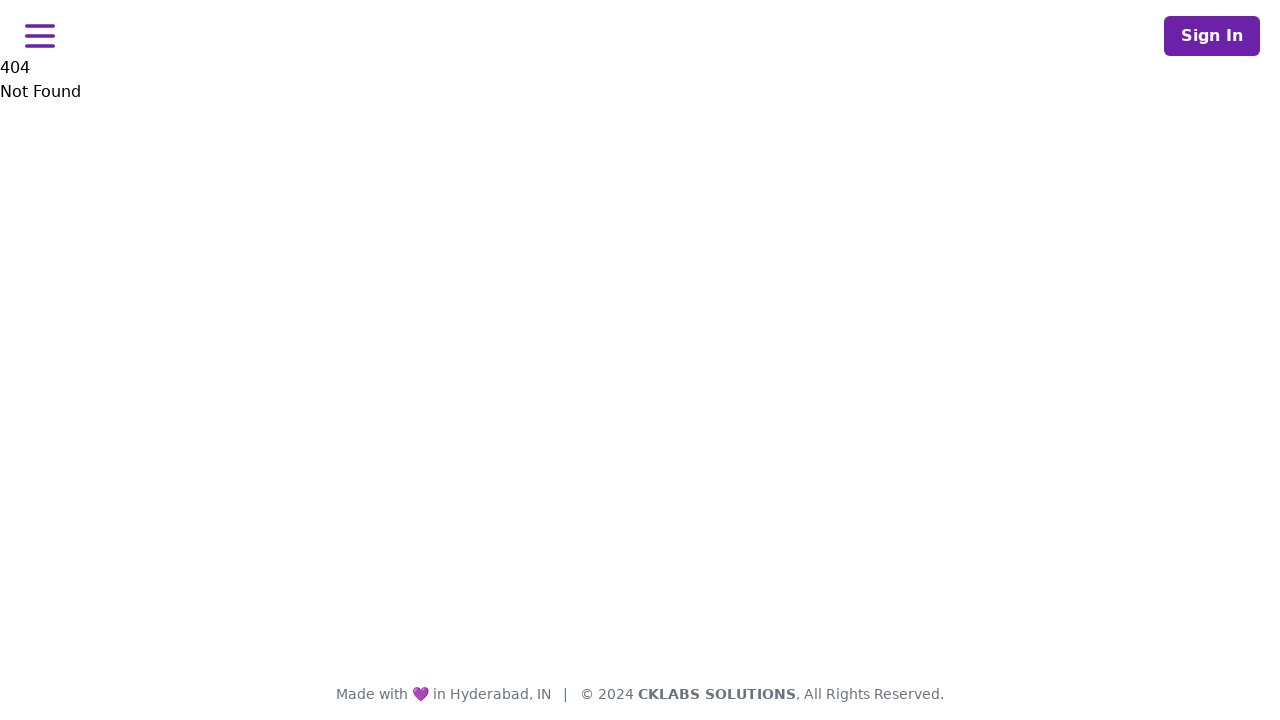

Pressed the 'S' key
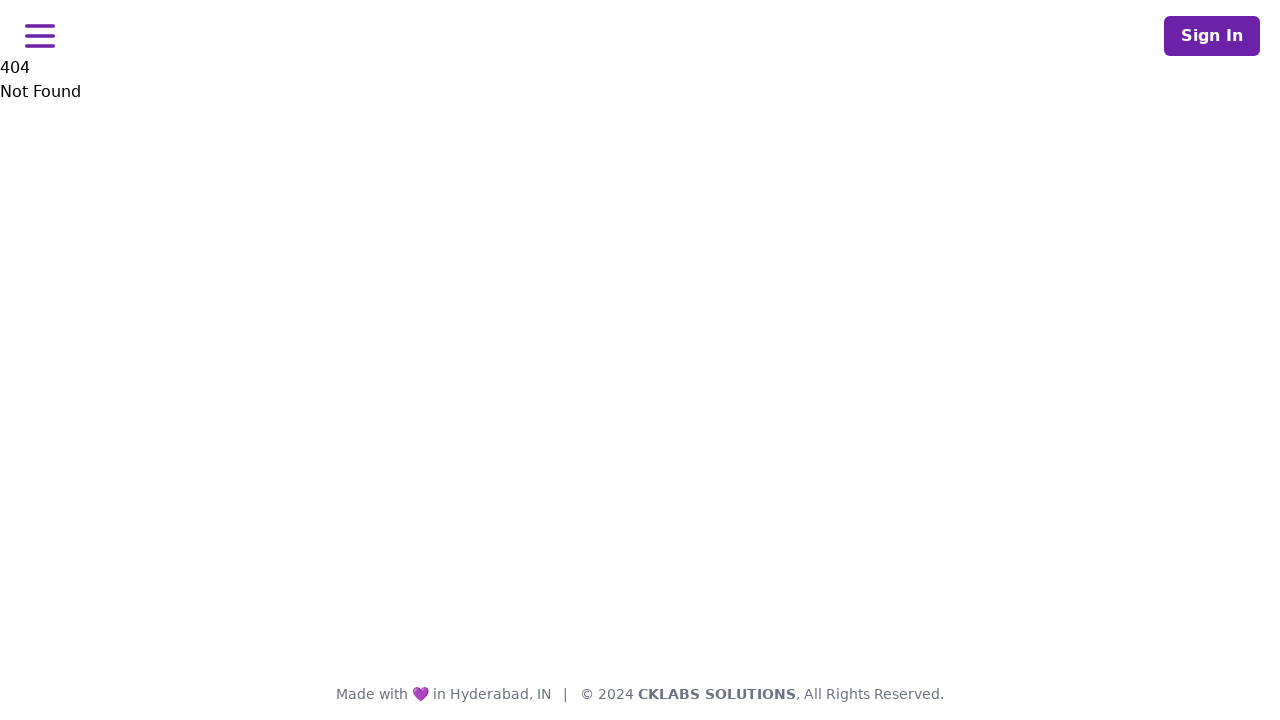

Pressed Ctrl+A to select all
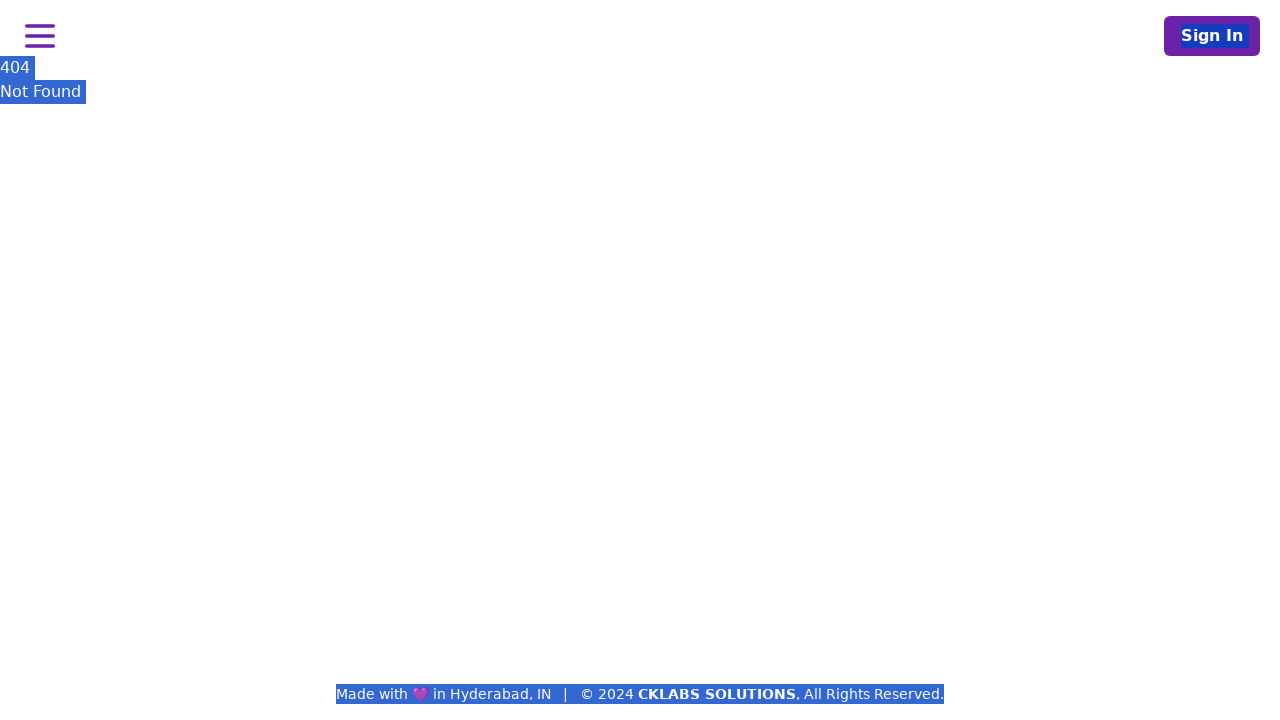

Pressed Ctrl+C to copy
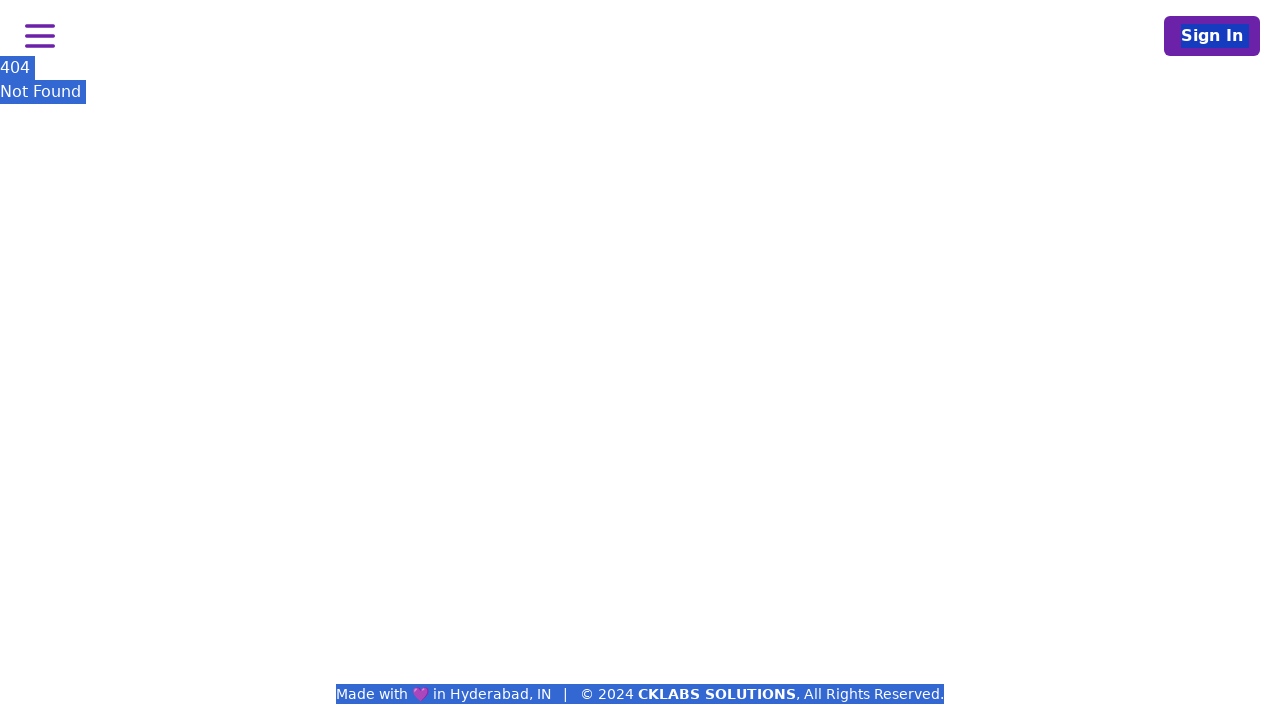

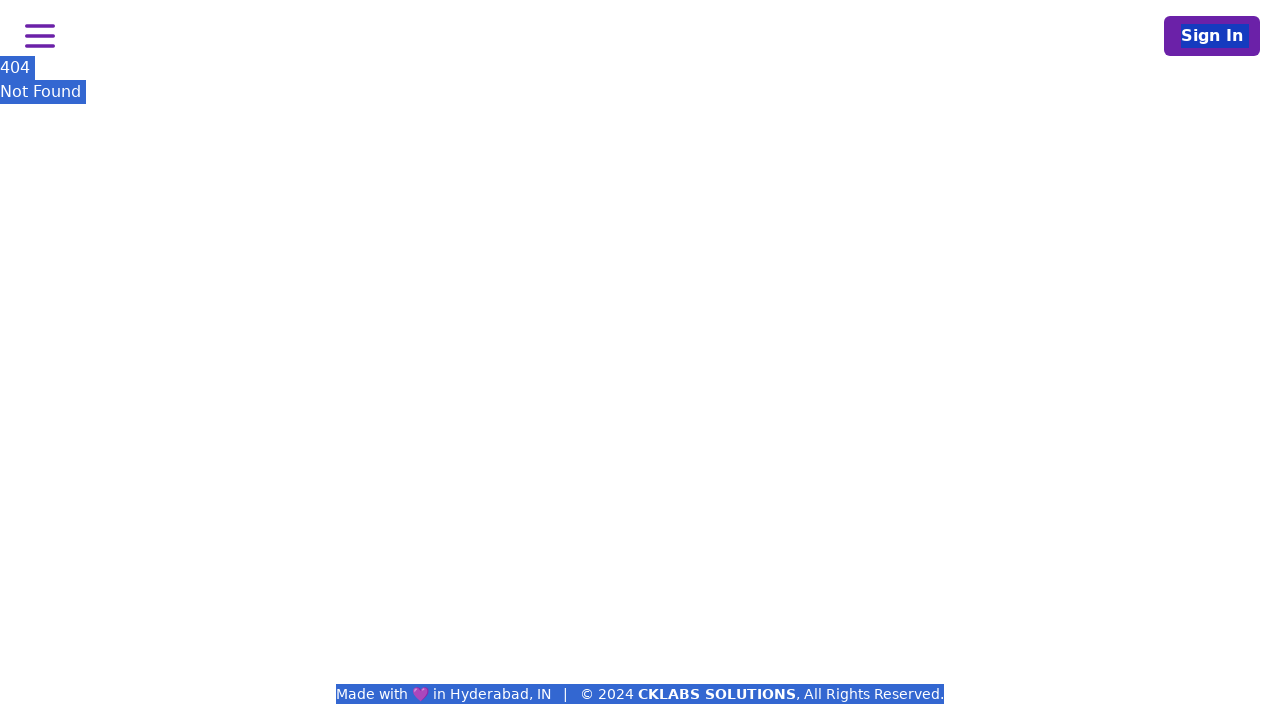